Searches for accommodations in Brasília on Airbnb by entering the location in the search field and submitting the form

Starting URL: https://www.airbnb.com

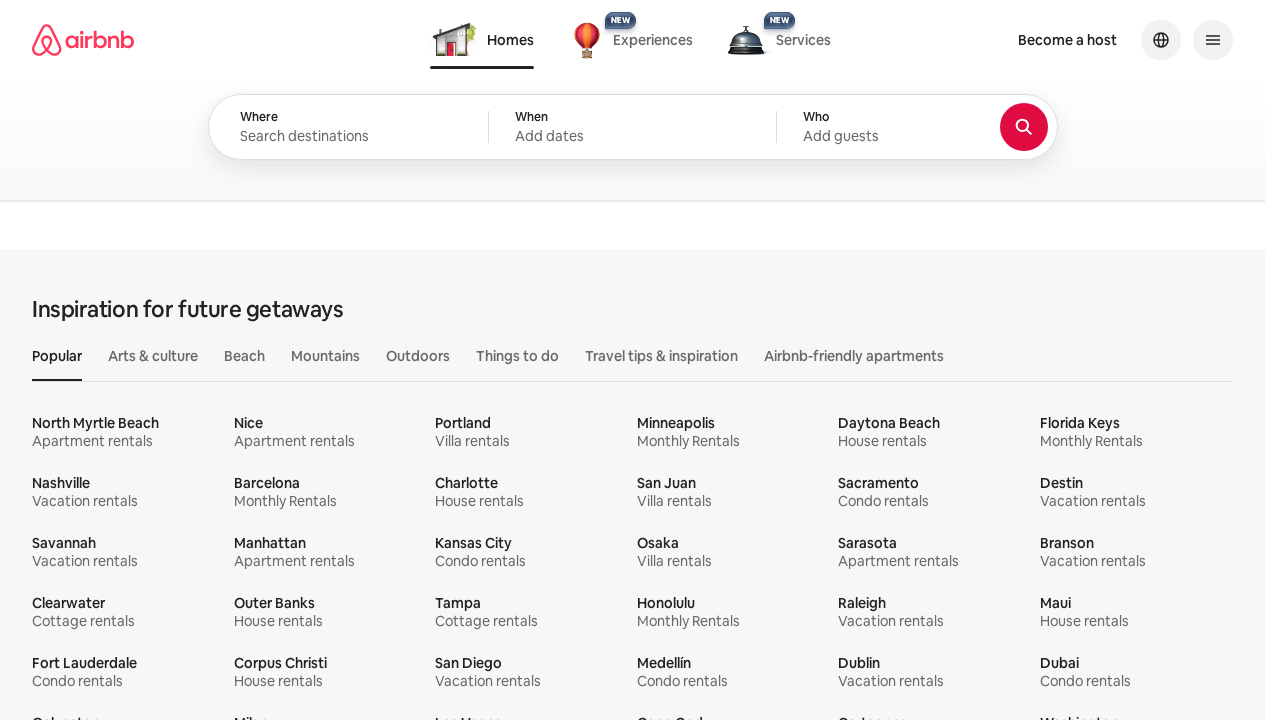

Entered 'Brasília' in the location search field on input
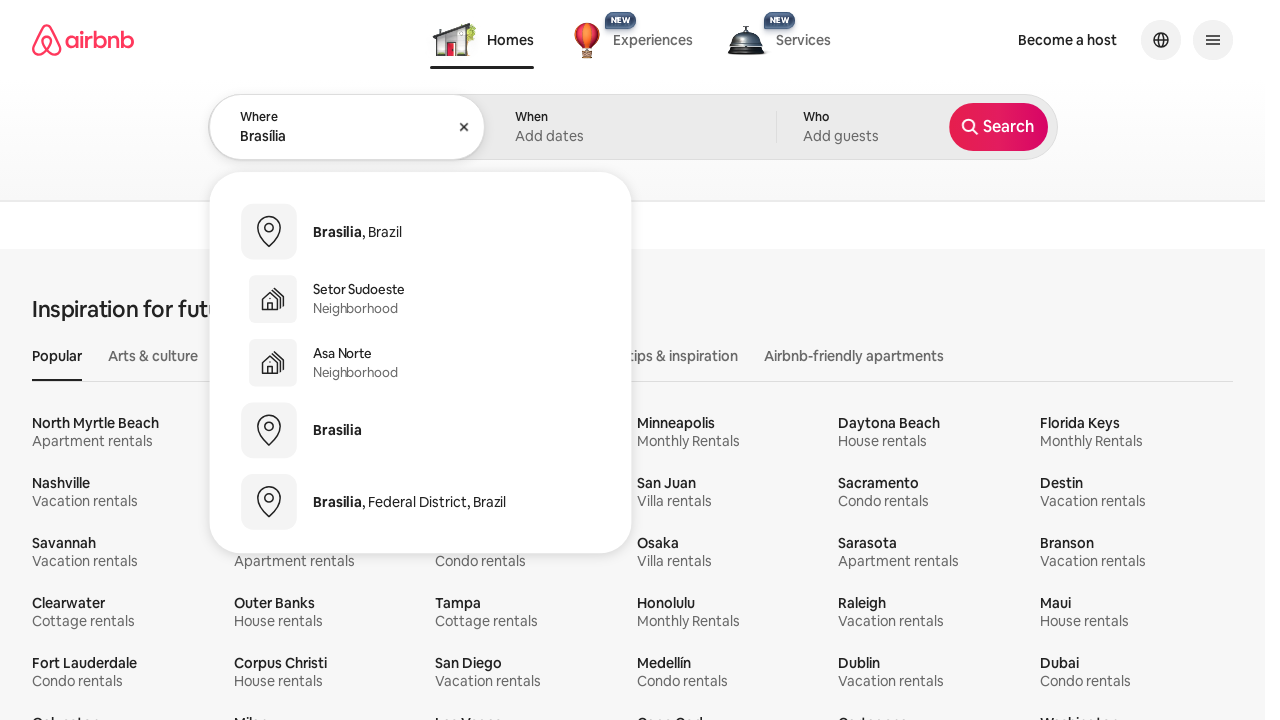

Pressed Enter to submit the accommodation search form on input
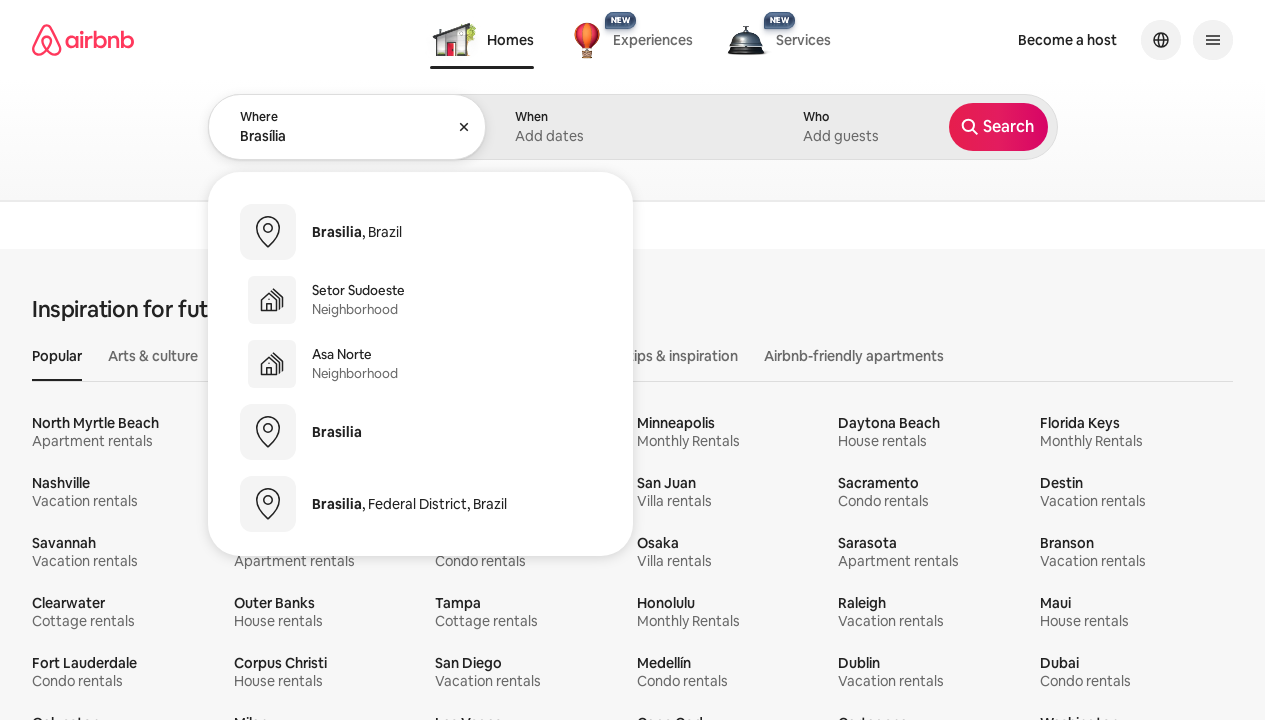

Waited for search results to load
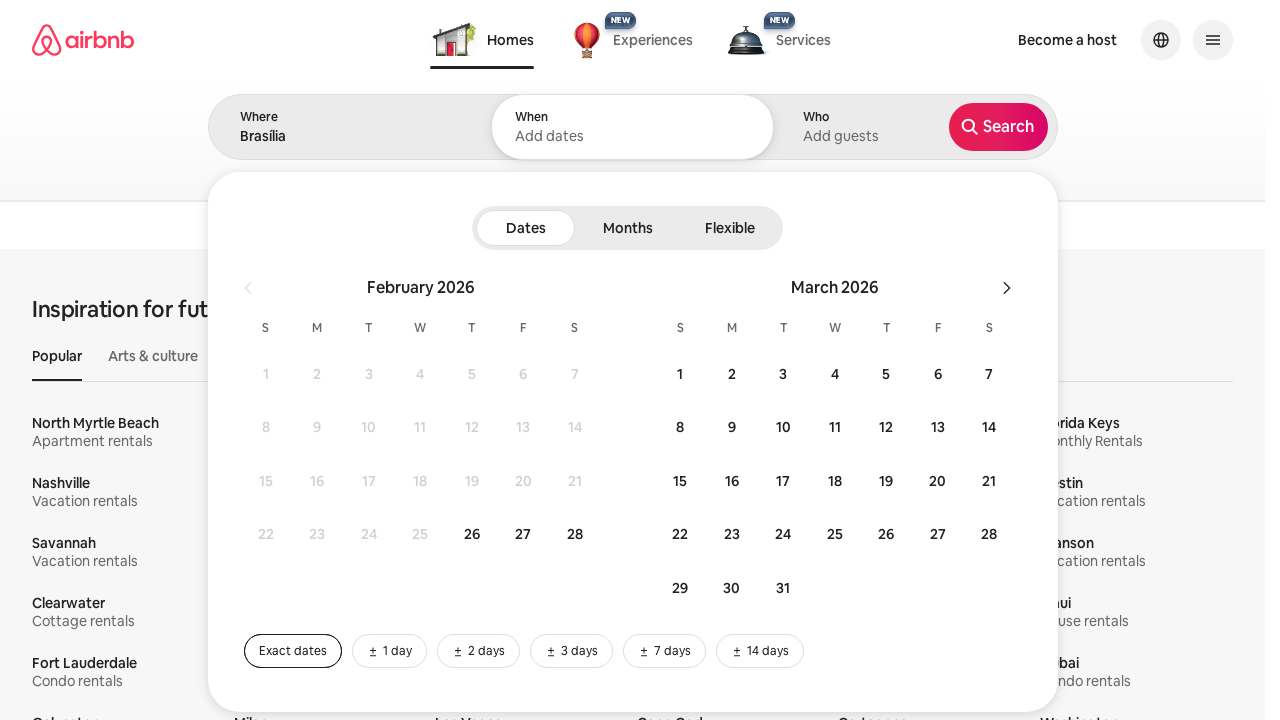

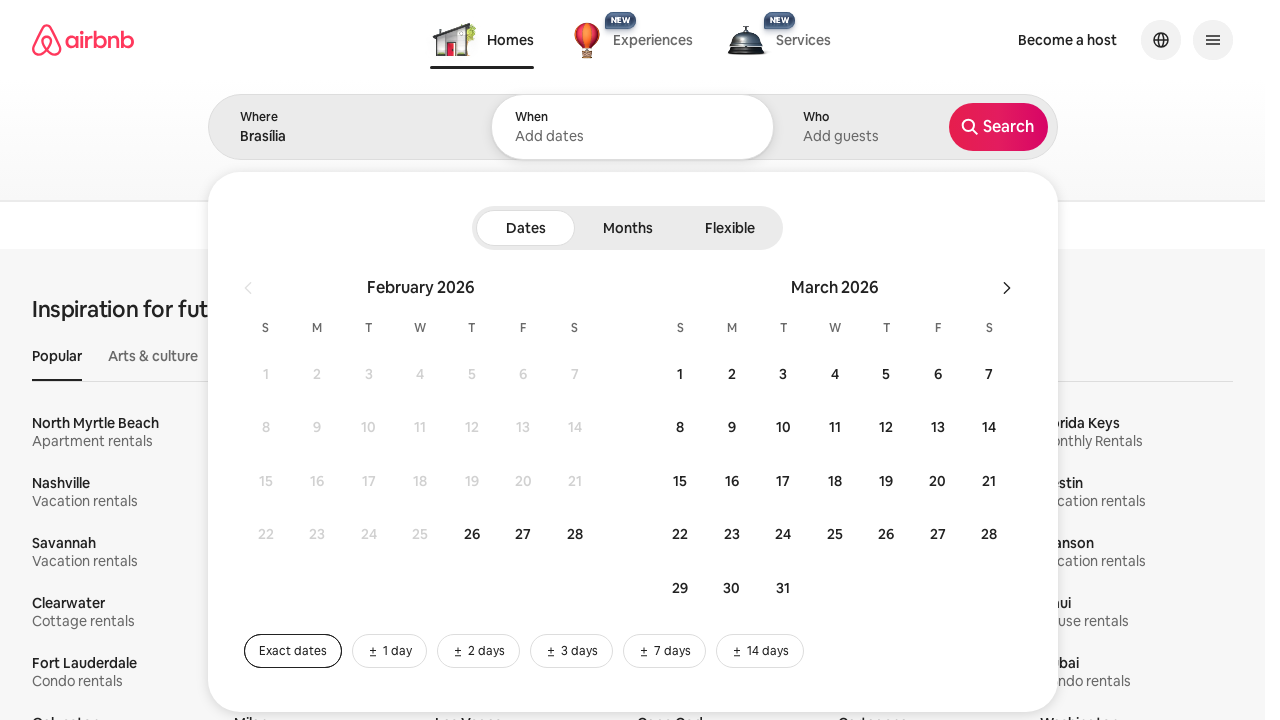